Tests dynamic controls functionality by clicking on the Dynamic Controls link, enabling a text field, and verifying text can be entered

Starting URL: https://the-internet.herokuapp.com/

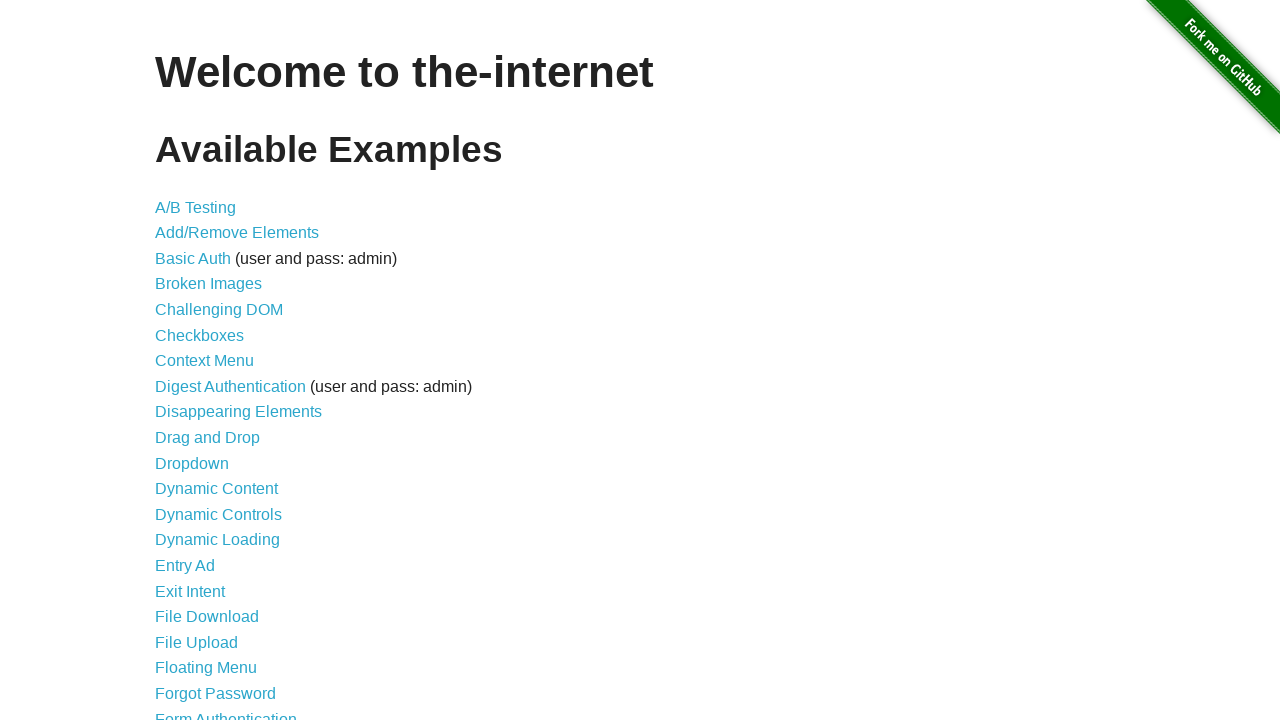

Clicked on the Dynamic Controls link at (218, 514) on text=Dynamic Controls
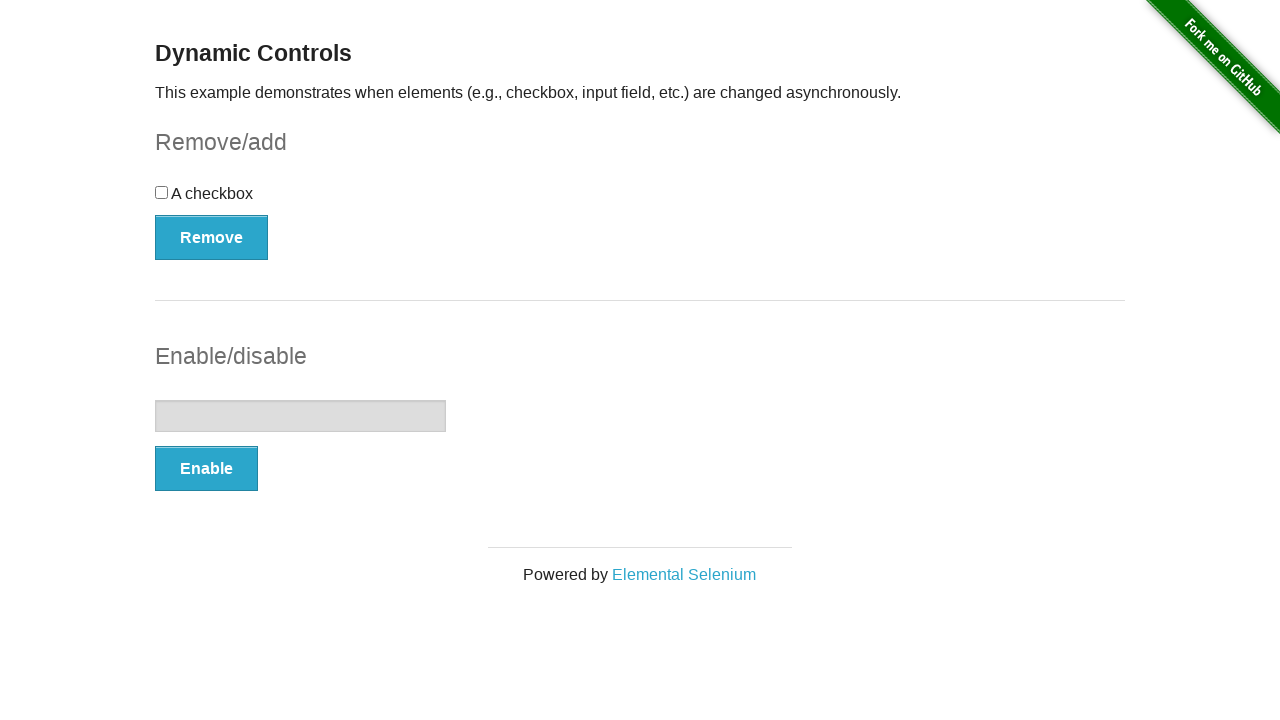

Clicked the Enable button to make the text field editable at (206, 469) on button:text('Enable')
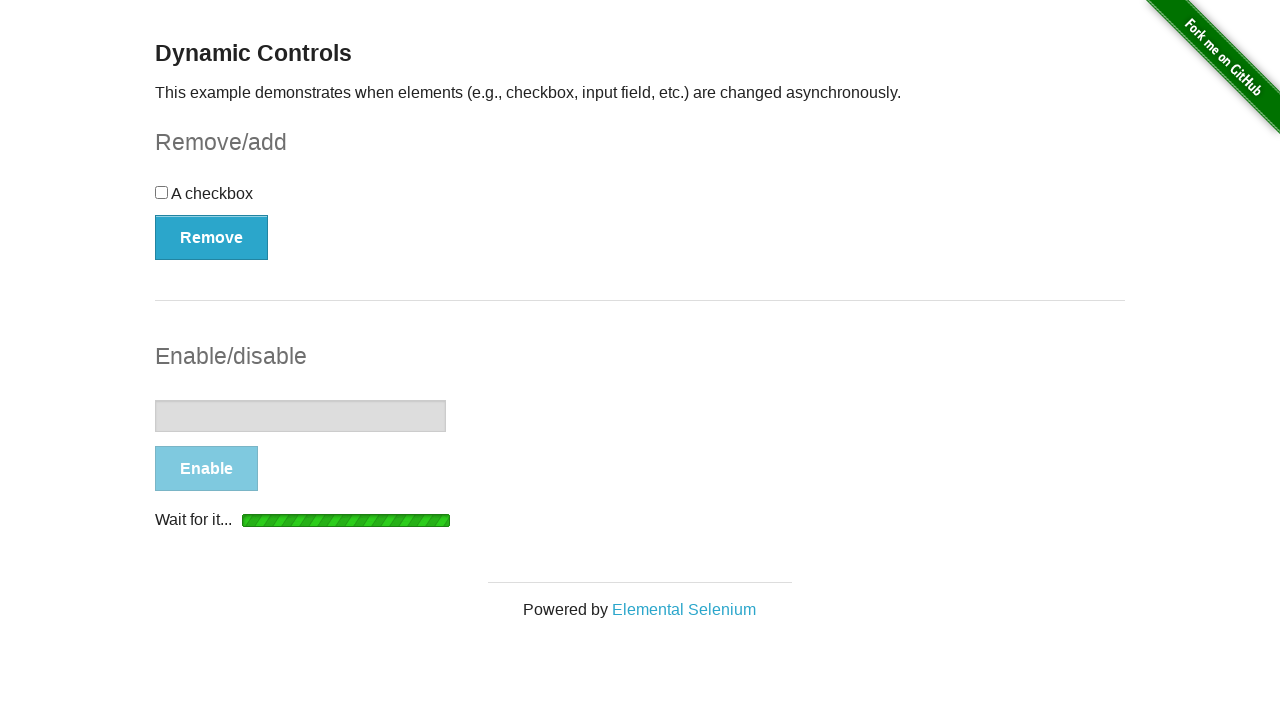

Text field became enabled and ready for input
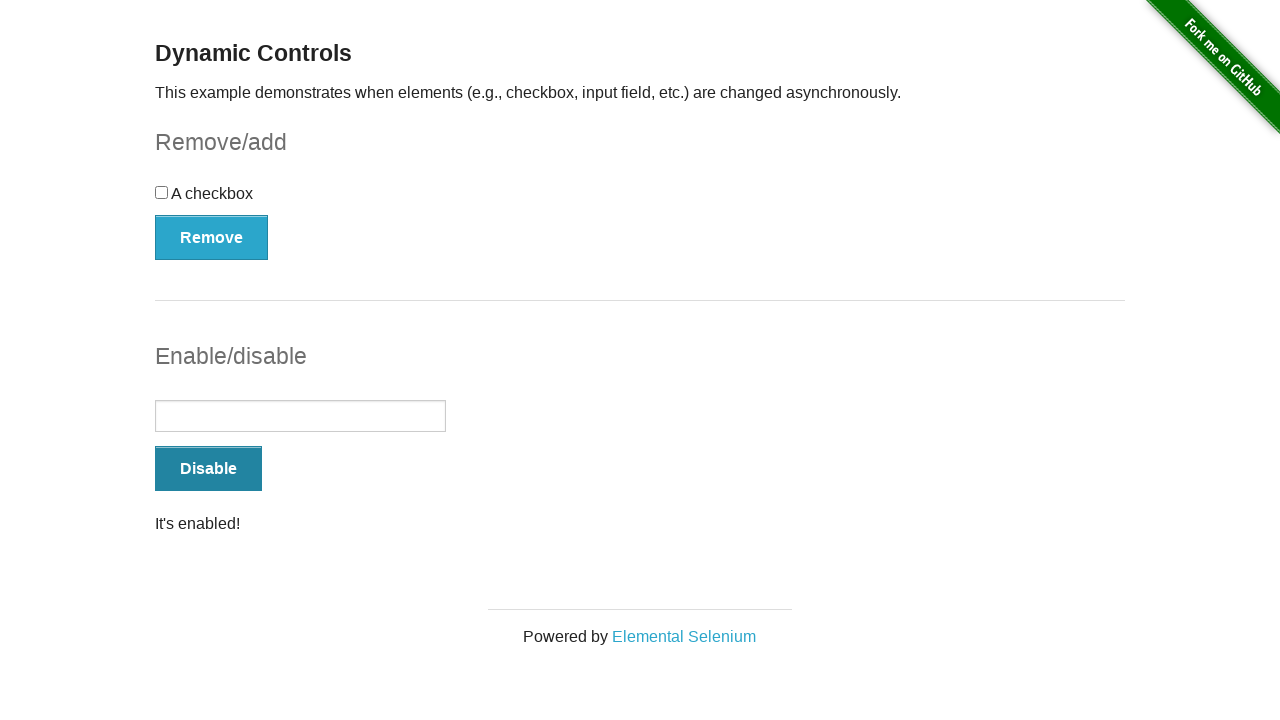

Entered 'Hello' into the text field on input[type='text']
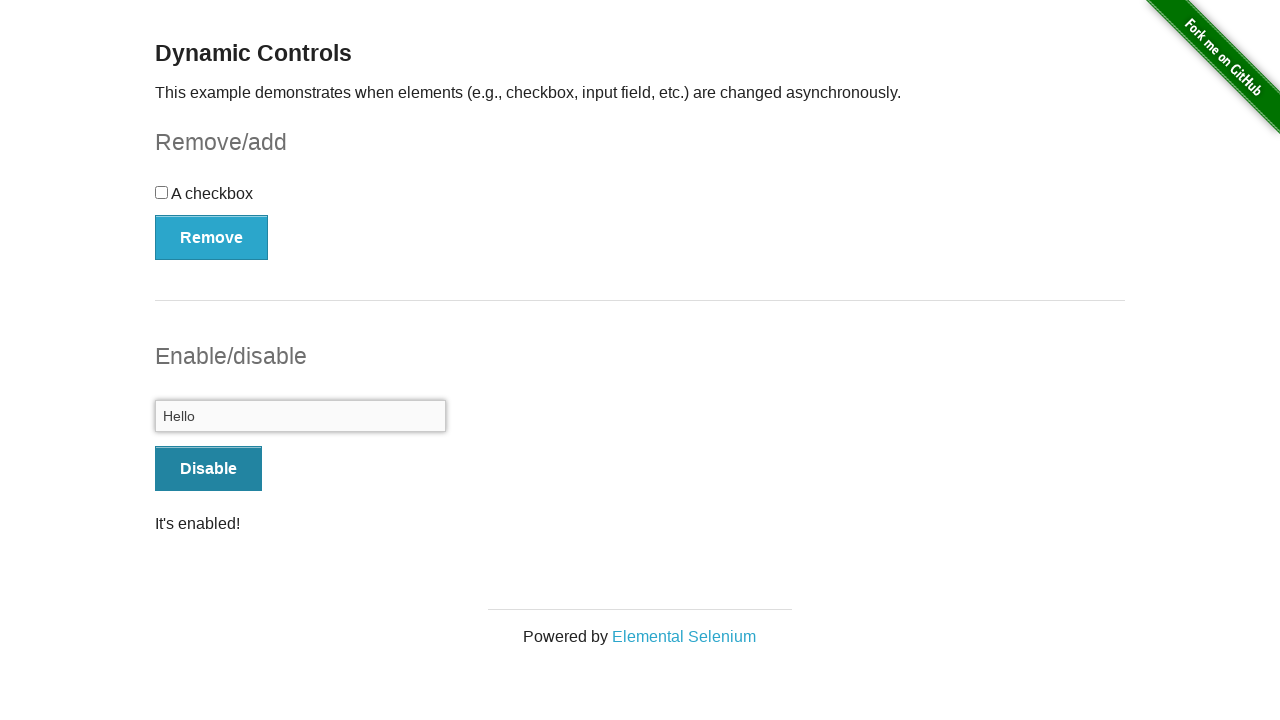

Retrieved text field value for verification
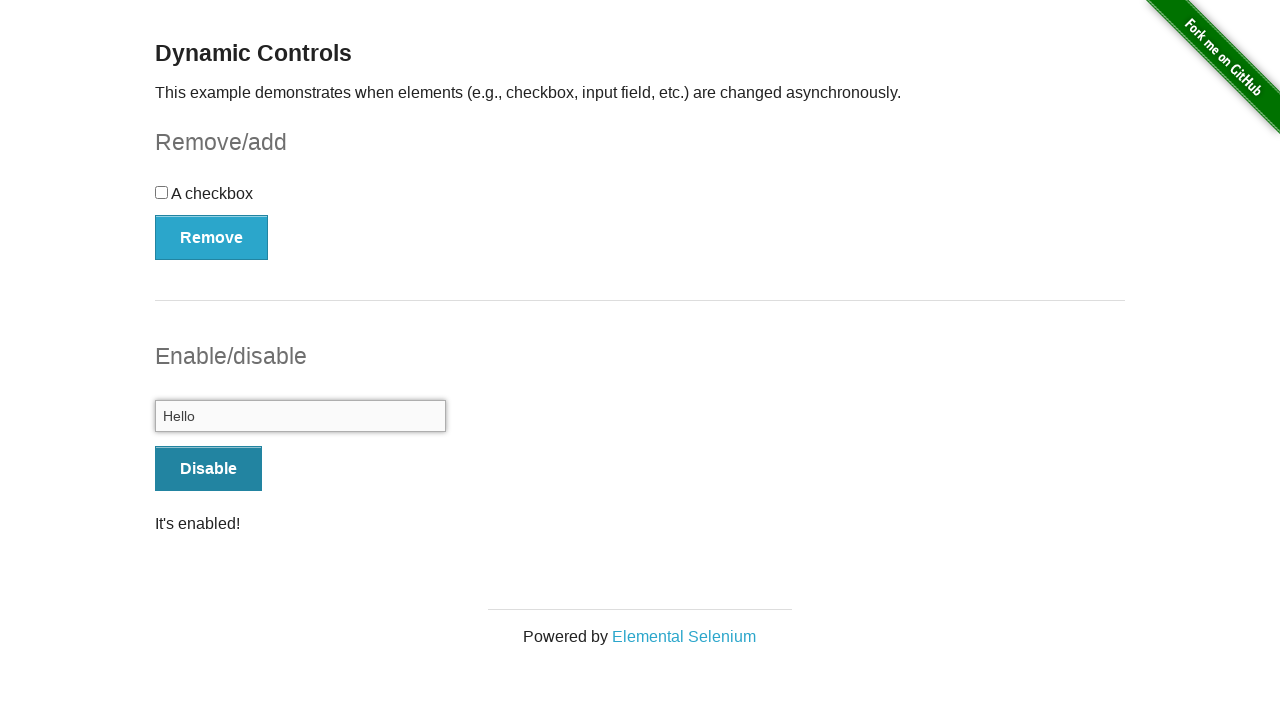

Verified that text field contains 'Hello'
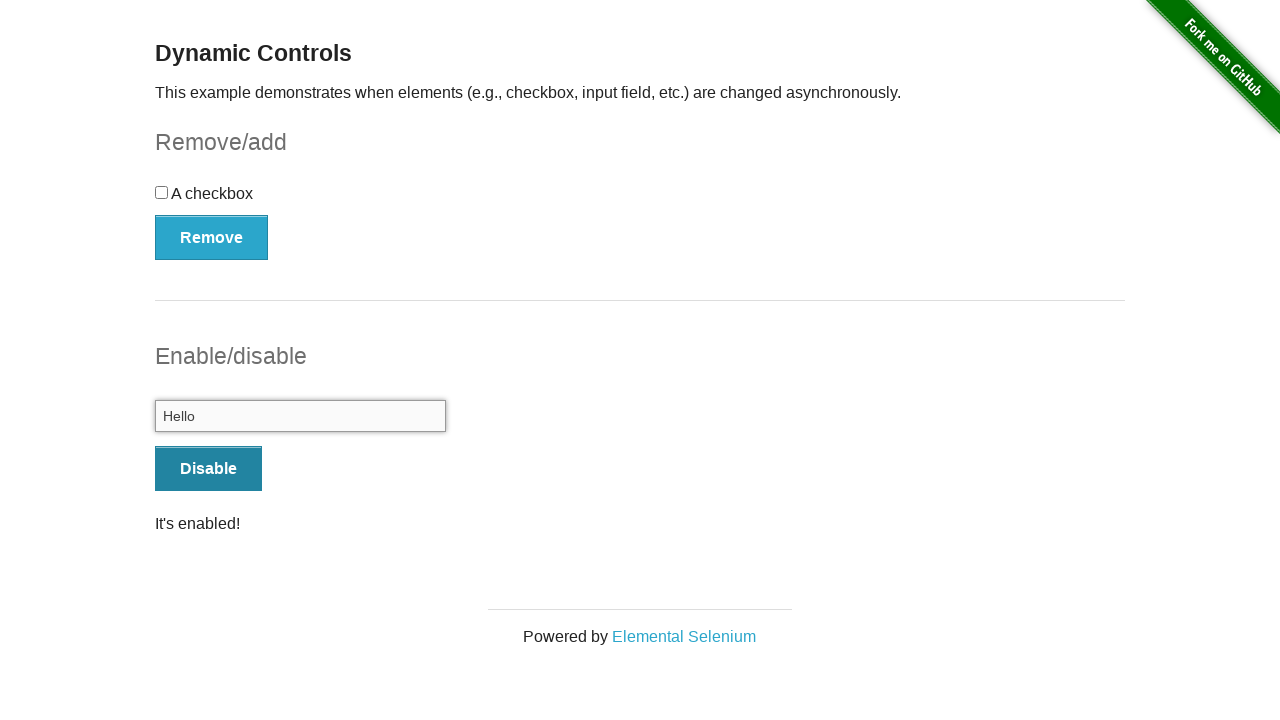

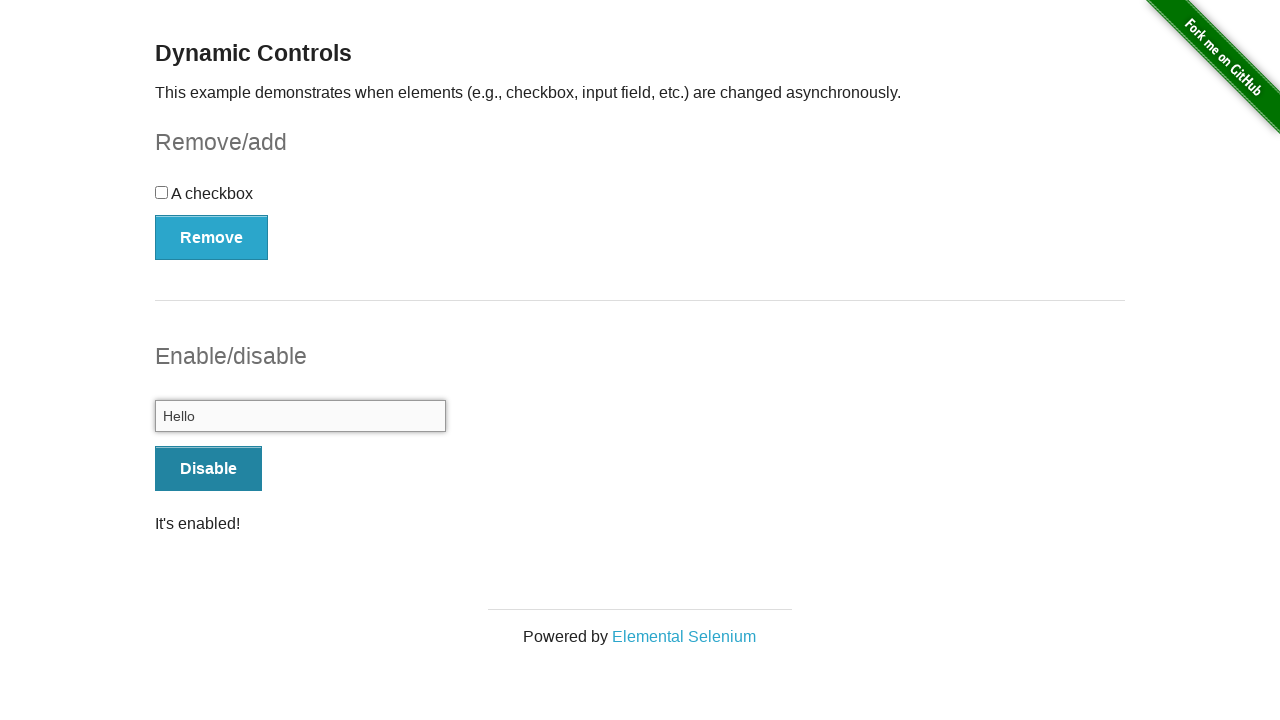